Tests staying on the current page by clicking a button that triggers an alert and dismissing it, then verifying the page text remains unchanged

Starting URL: https://kristinek.github.io/site/examples/alerts_popups

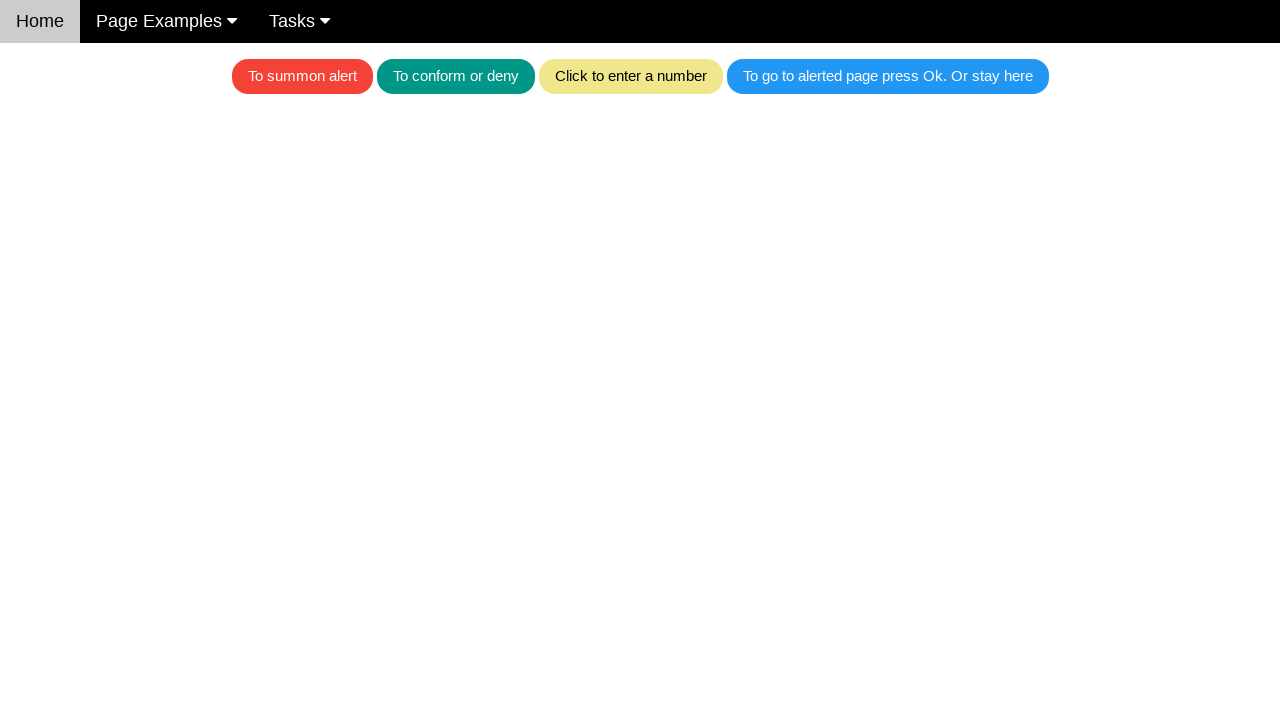

Set up dialog handler to dismiss alerts
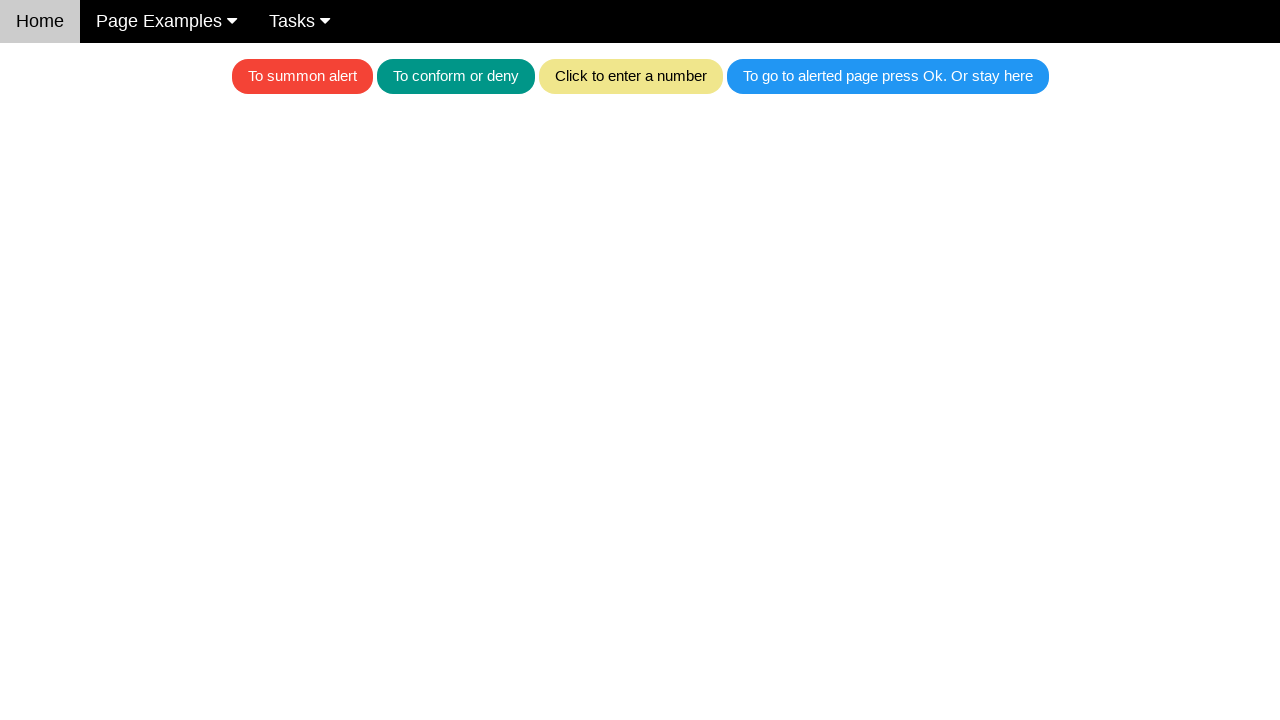

Clicked button that triggers alert for page navigation at (888, 76) on text=To go to alerted page press Ok. Or stay here
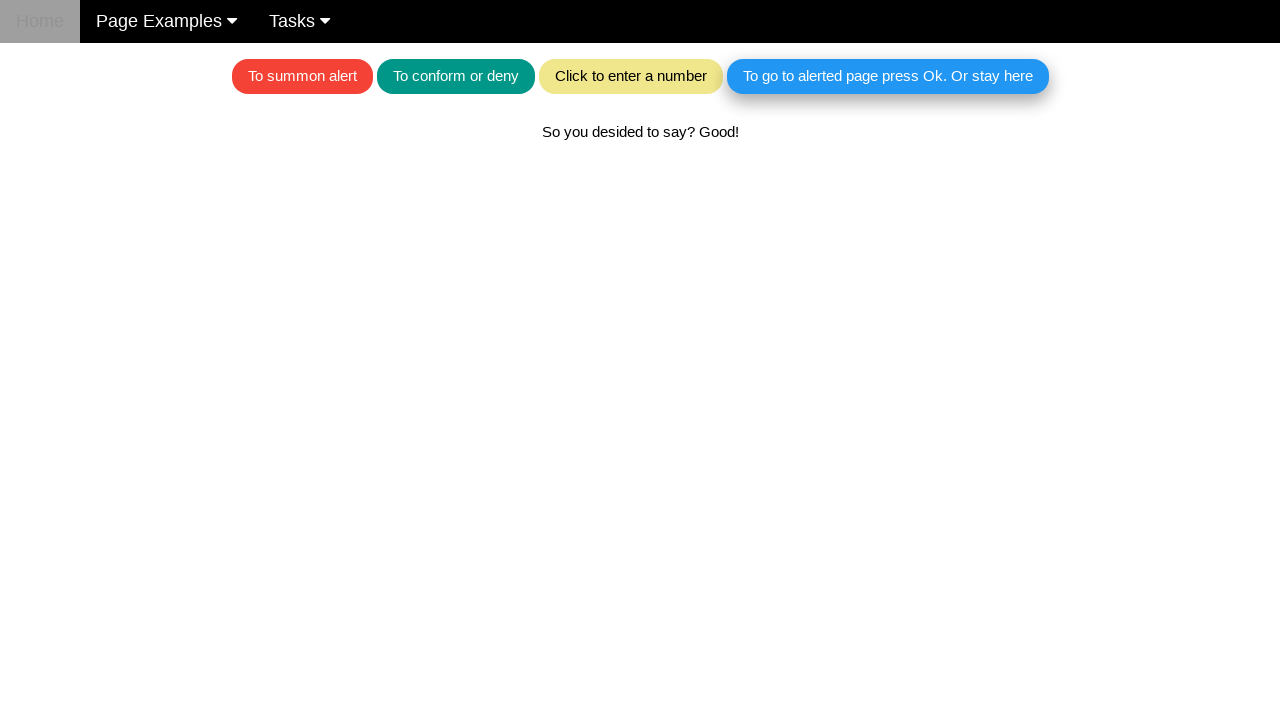

Waited for dialog to be handled
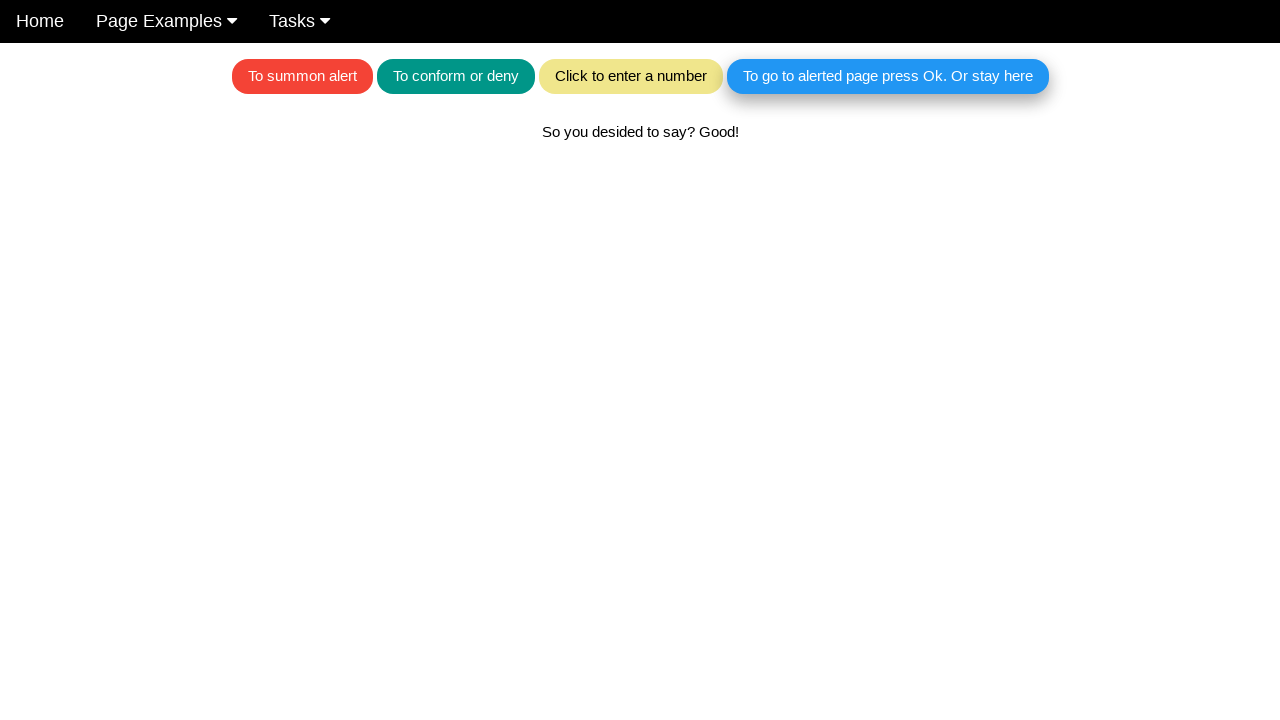

Verified that page text remains unchanged and we stayed on the same page
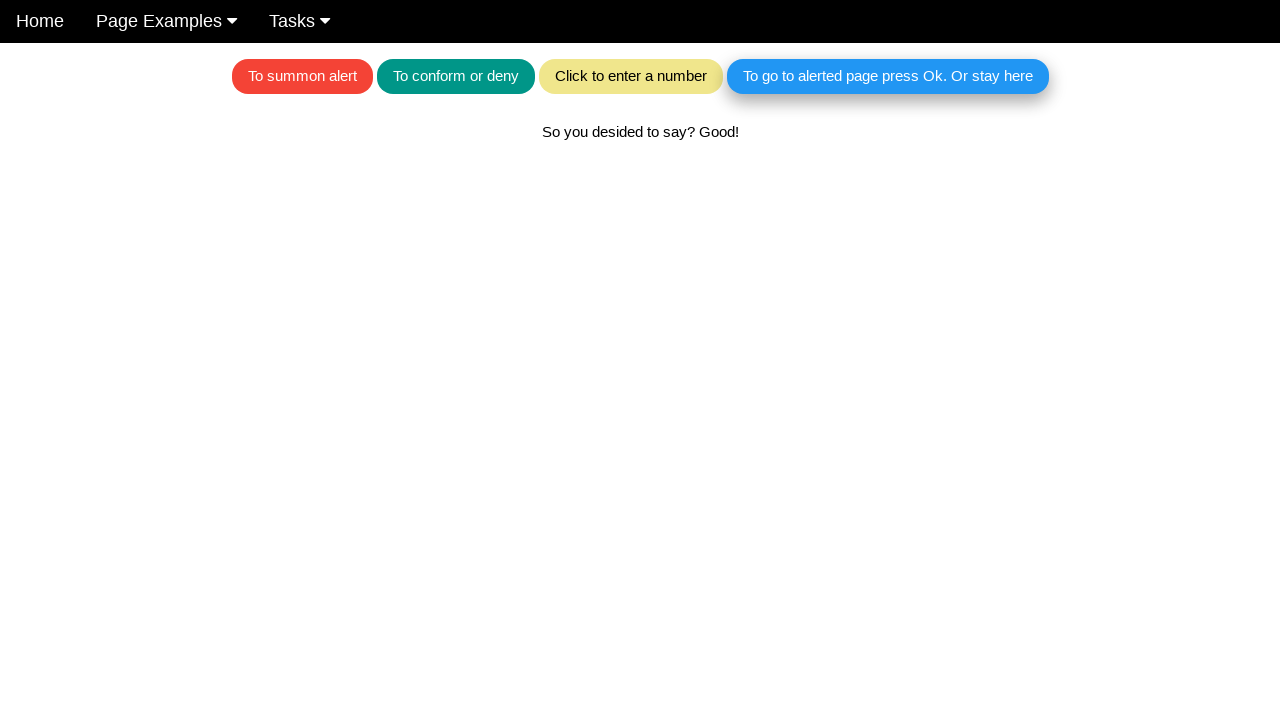

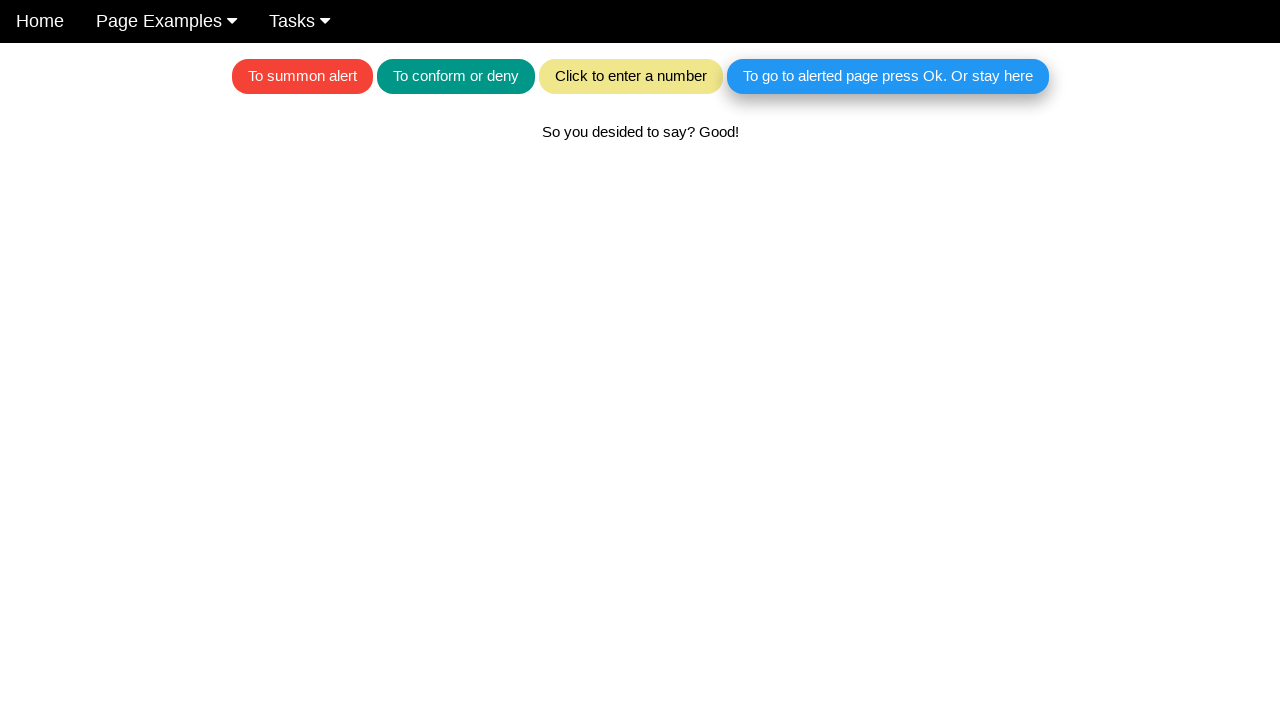